Navigates to EduBridge login page and validates the URL and page title match expected values

Starting URL: https://www.edubridgeindia.com/login

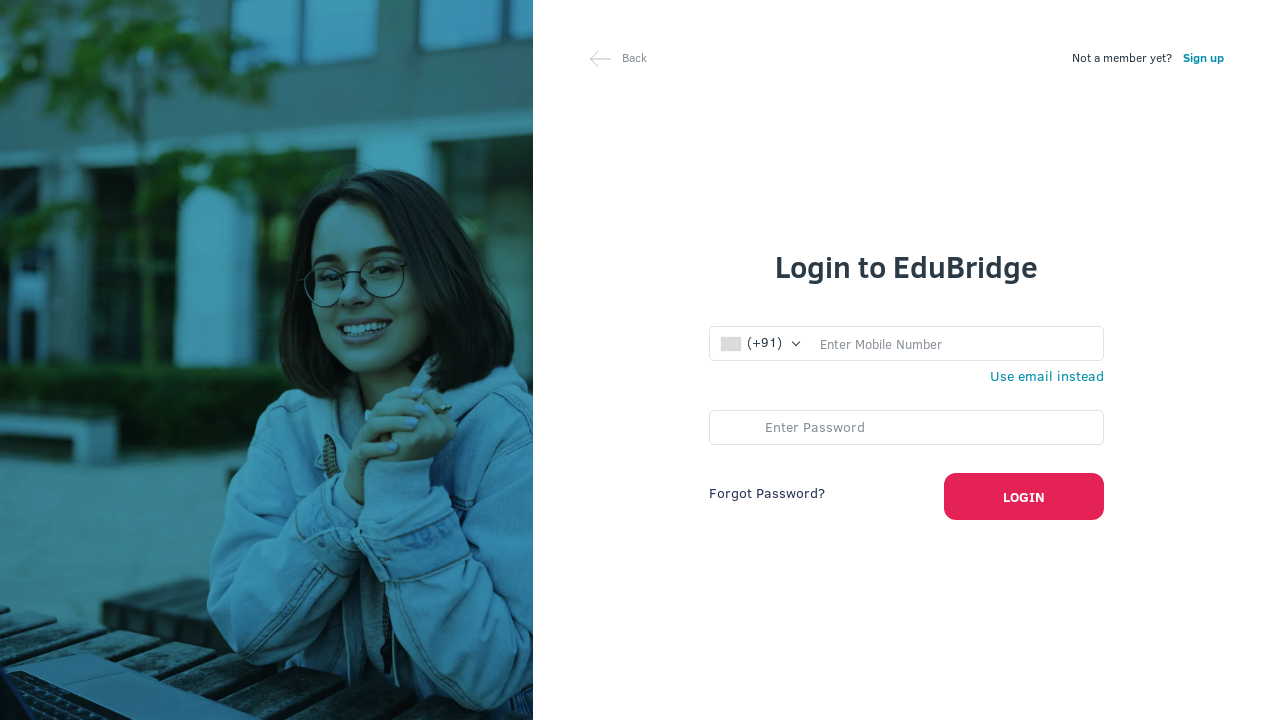

Retrieved current page URL
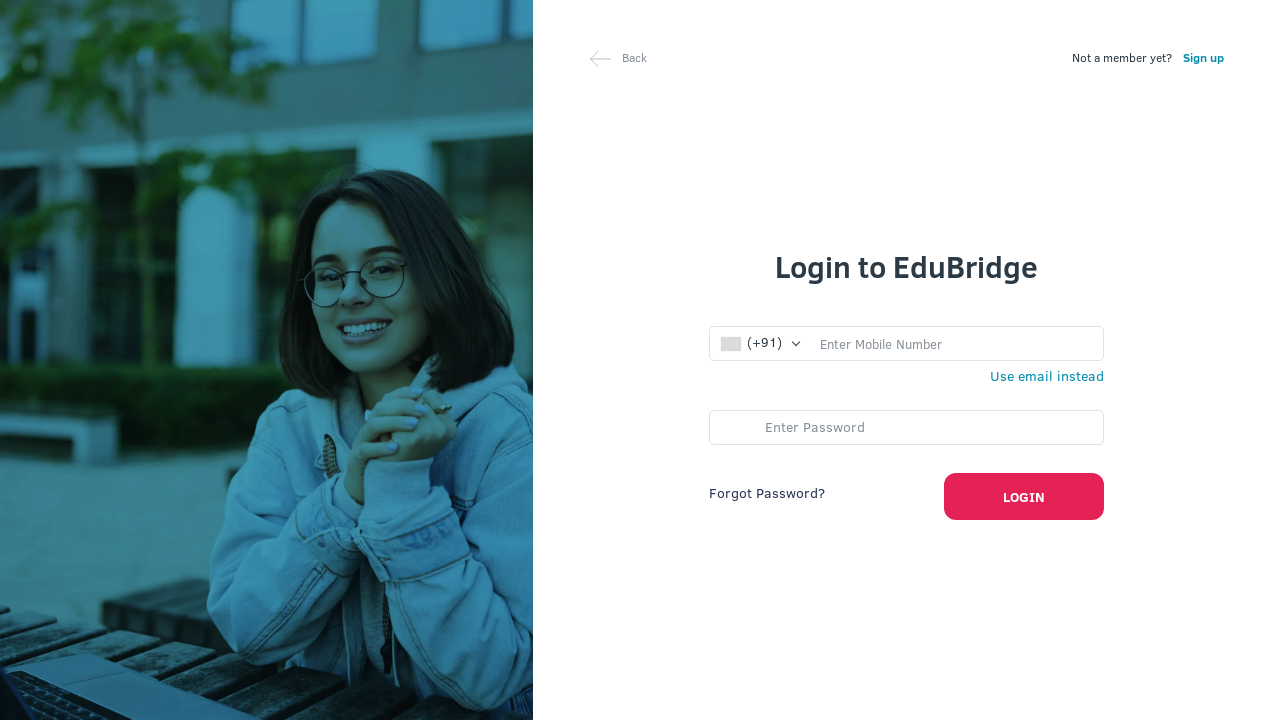

URL validation passed - current URL matches expected URL
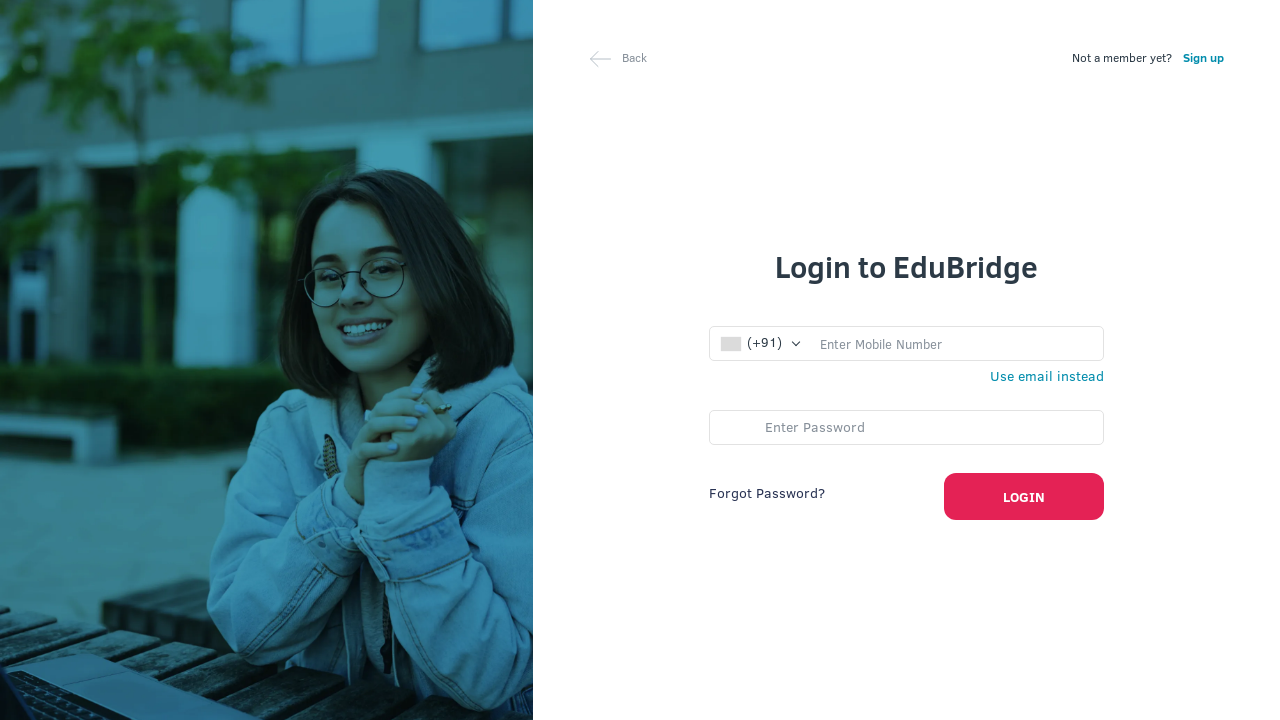

Retrieved page title
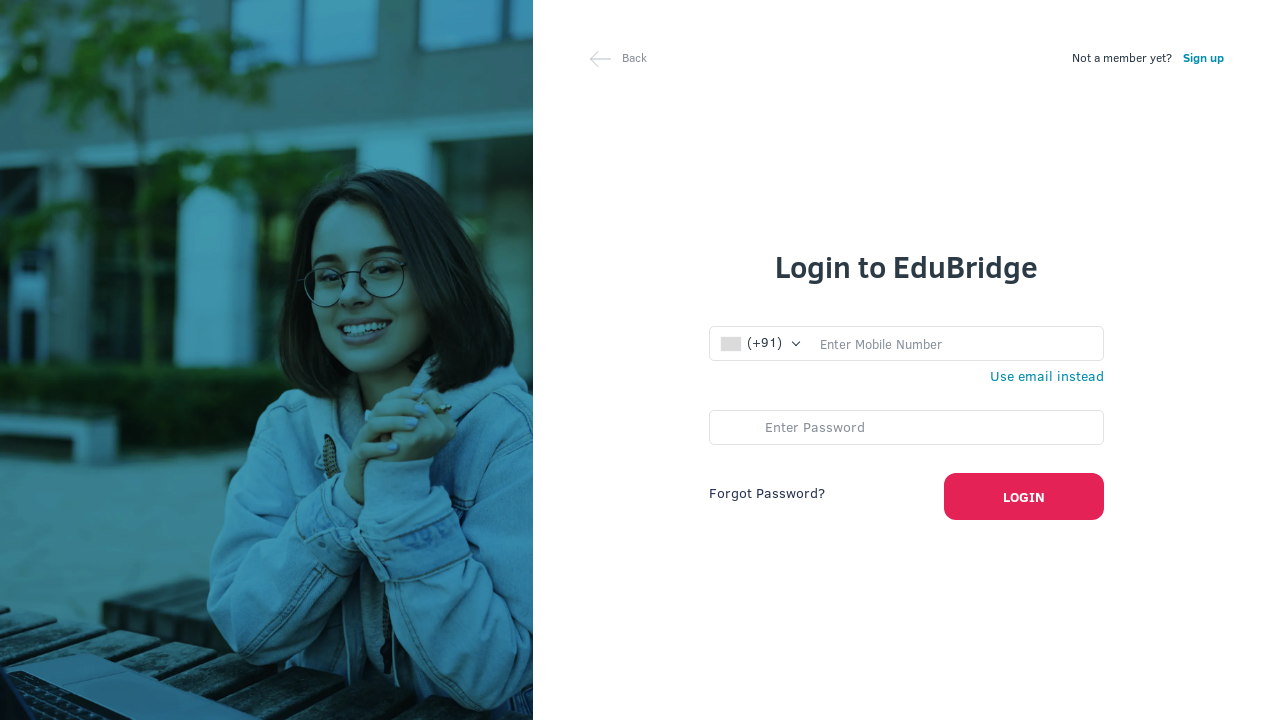

Logged expected title: EduBridge Learning and actual title: EduBridge Learning | Login
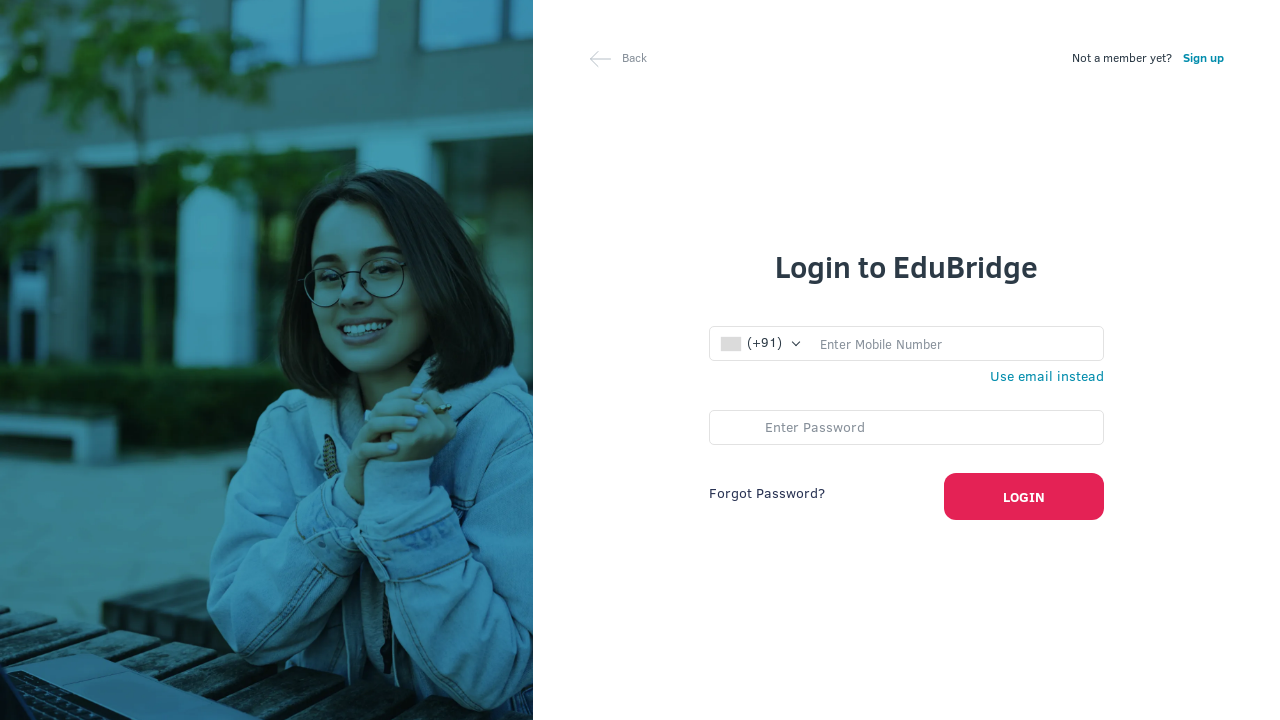

Title validation failed - page title does not match expected title
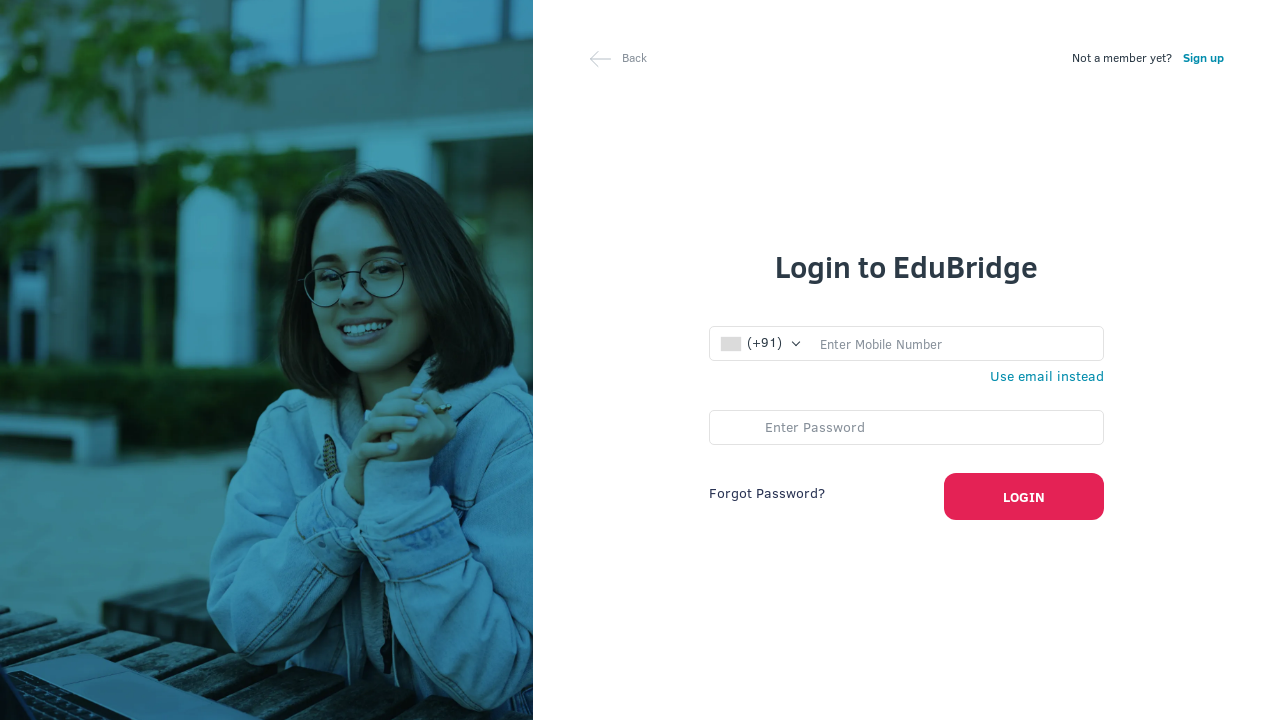

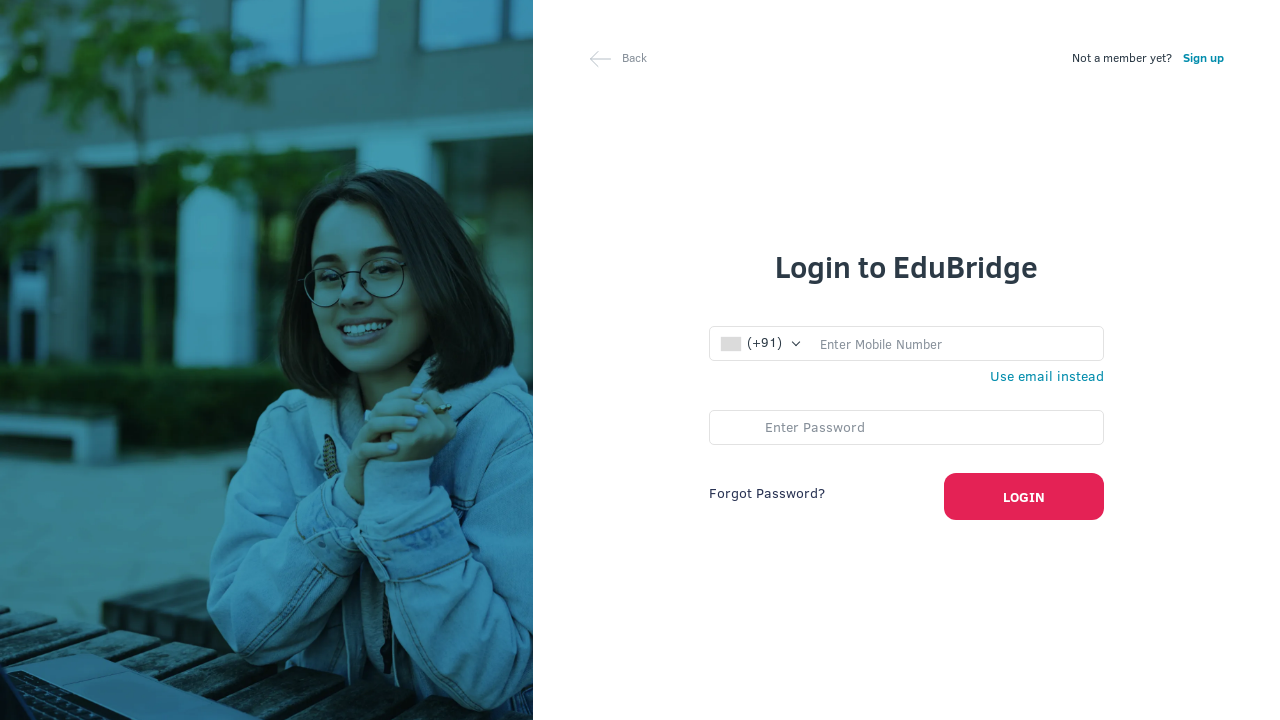